Tests that new items are appended to the bottom of the todo list by creating 3 items and verifying the count

Starting URL: https://demo.playwright.dev/todomvc

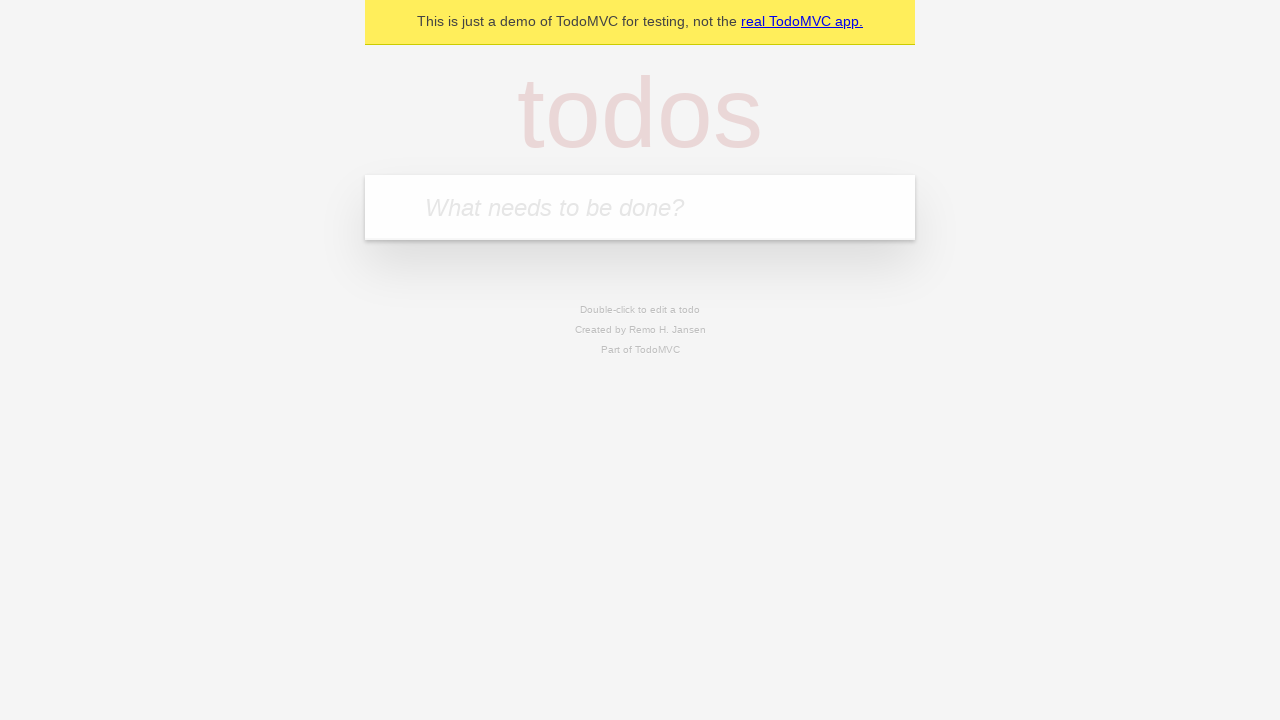

Located the todo input field with placeholder 'What needs to be done?'
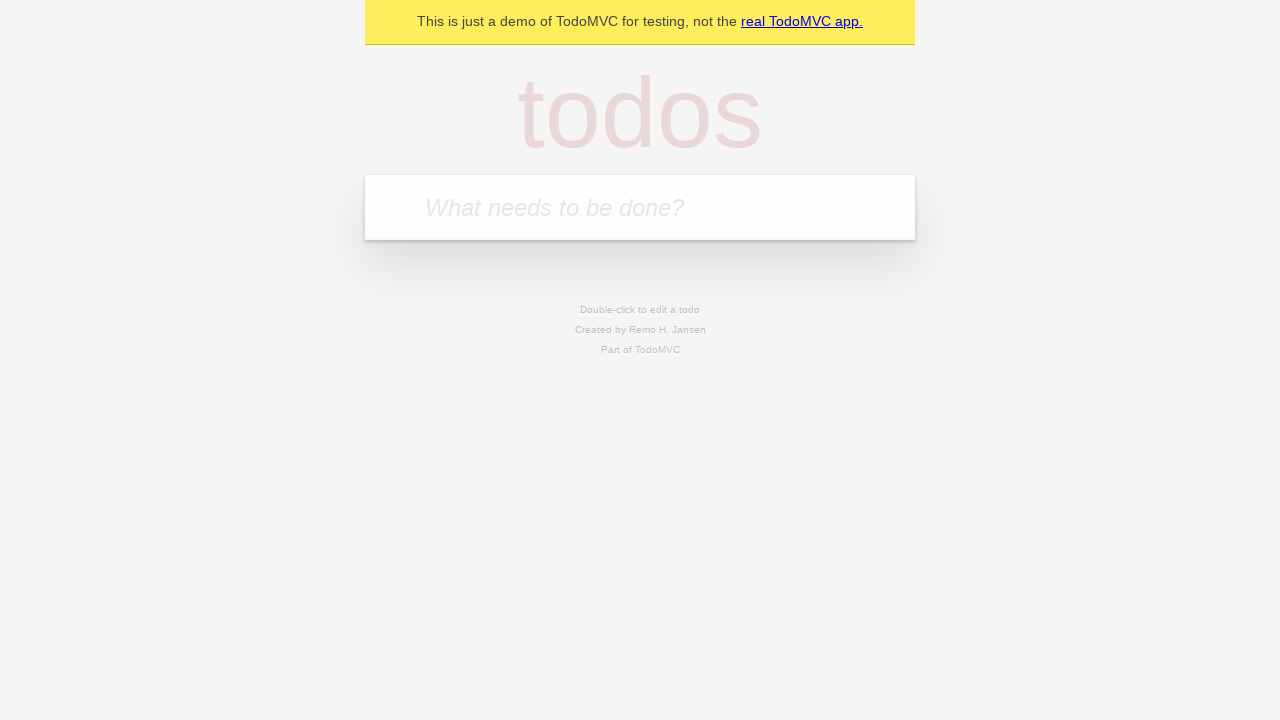

Filled first todo item: 'buy some cheese' on internal:attr=[placeholder="What needs to be done?"i]
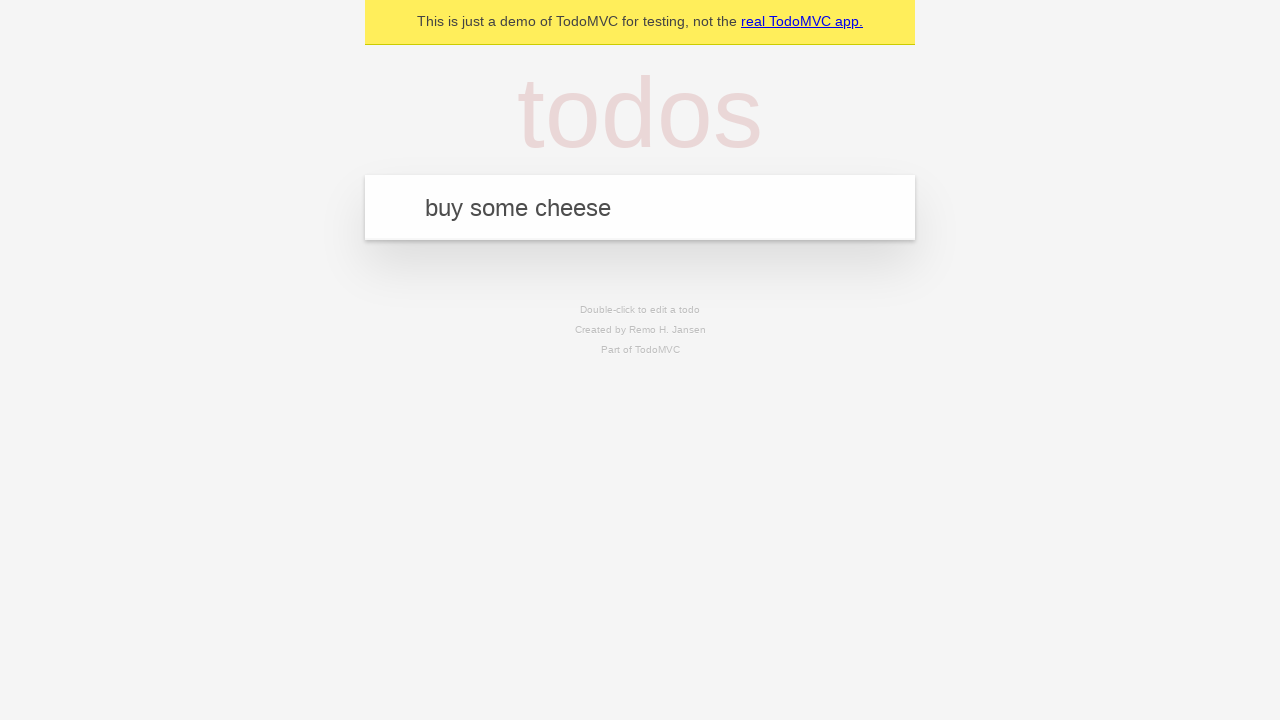

Pressed Enter to create first todo item on internal:attr=[placeholder="What needs to be done?"i]
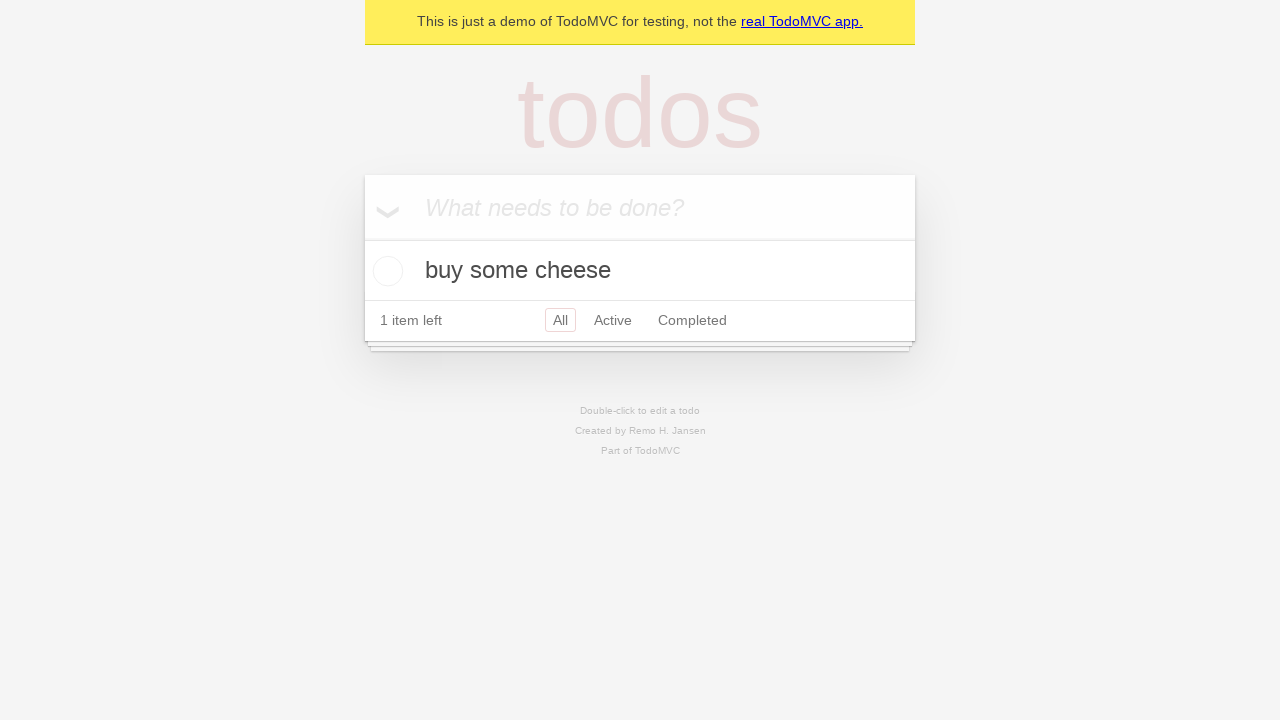

Filled second todo item: 'feed the cat' on internal:attr=[placeholder="What needs to be done?"i]
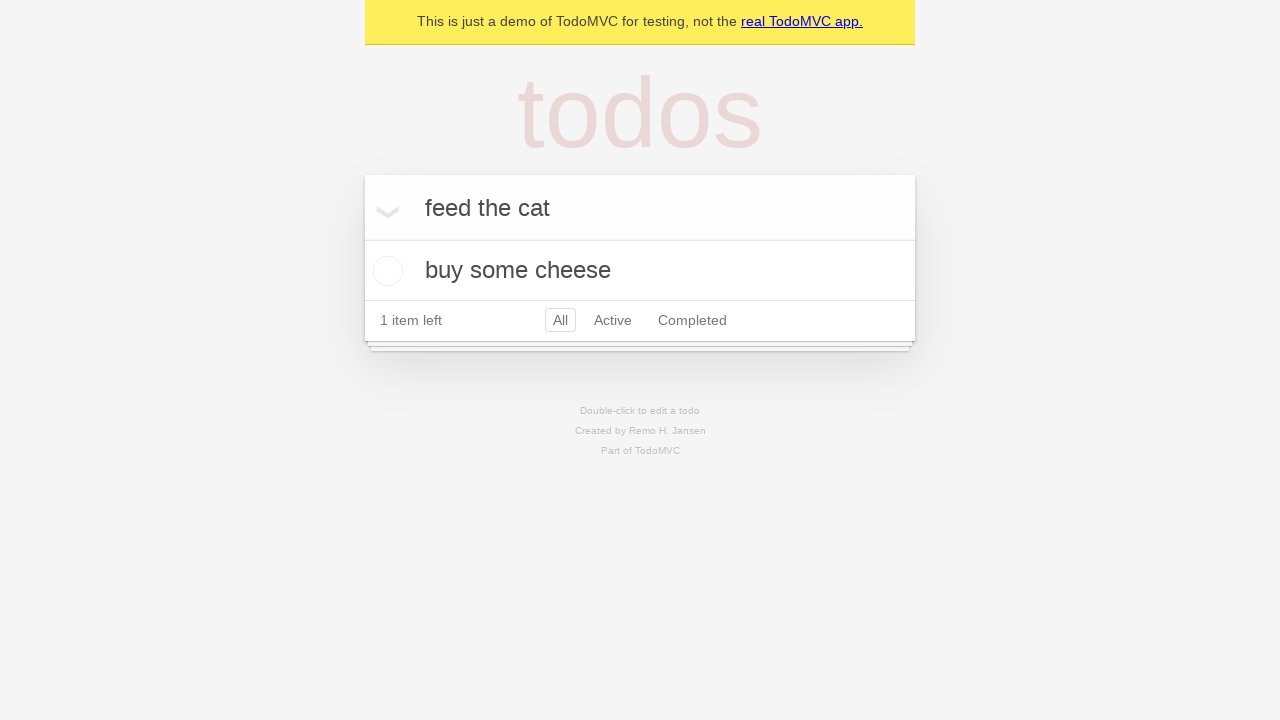

Pressed Enter to create second todo item on internal:attr=[placeholder="What needs to be done?"i]
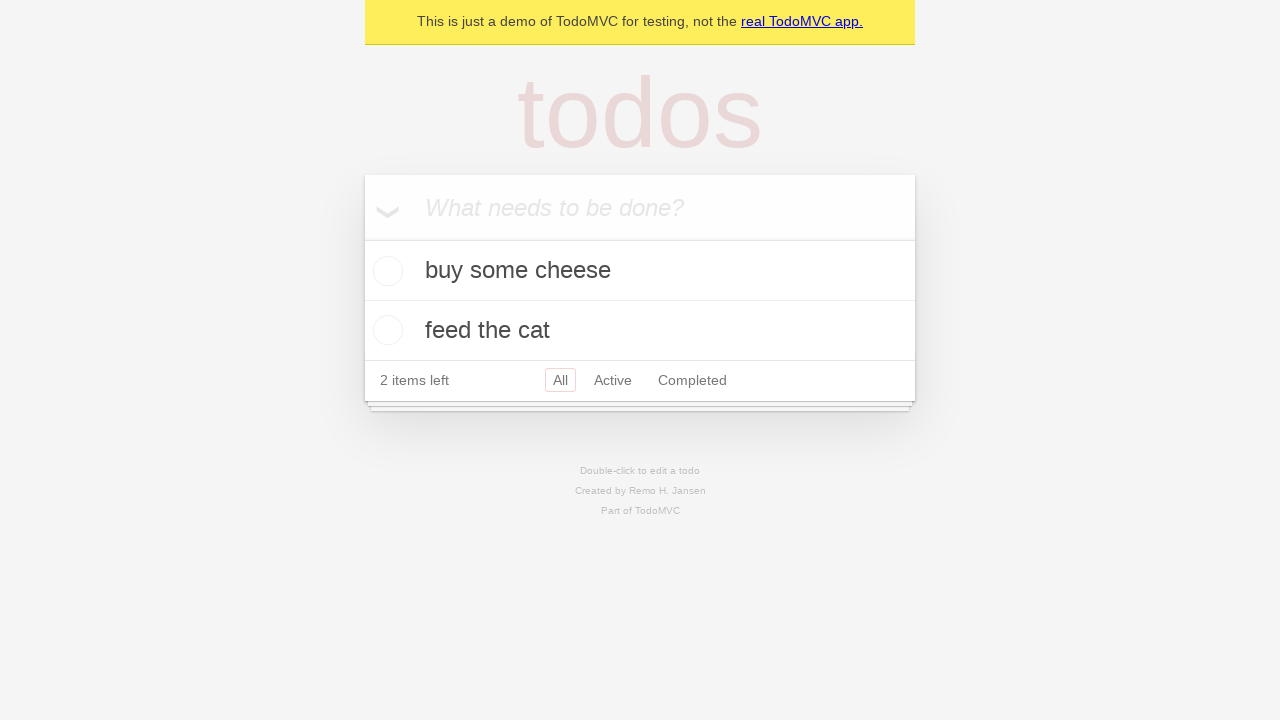

Filled third todo item: 'book a doctors appointment' on internal:attr=[placeholder="What needs to be done?"i]
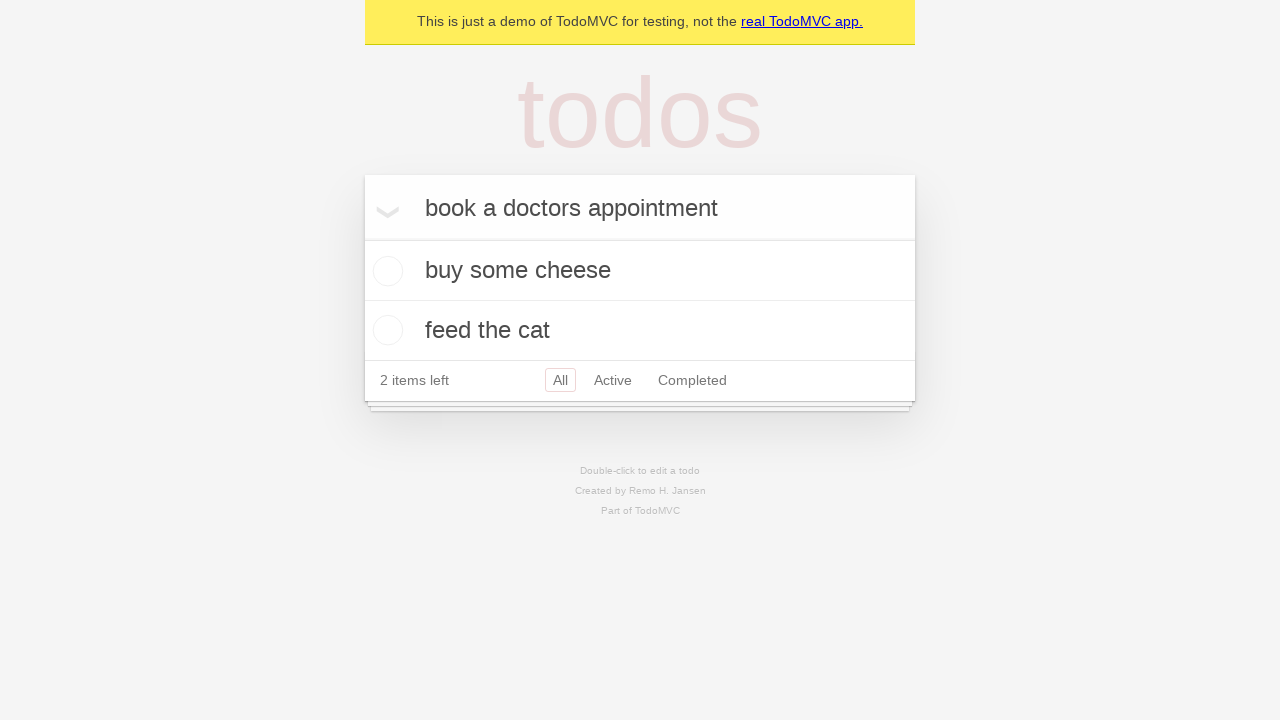

Pressed Enter to create third todo item on internal:attr=[placeholder="What needs to be done?"i]
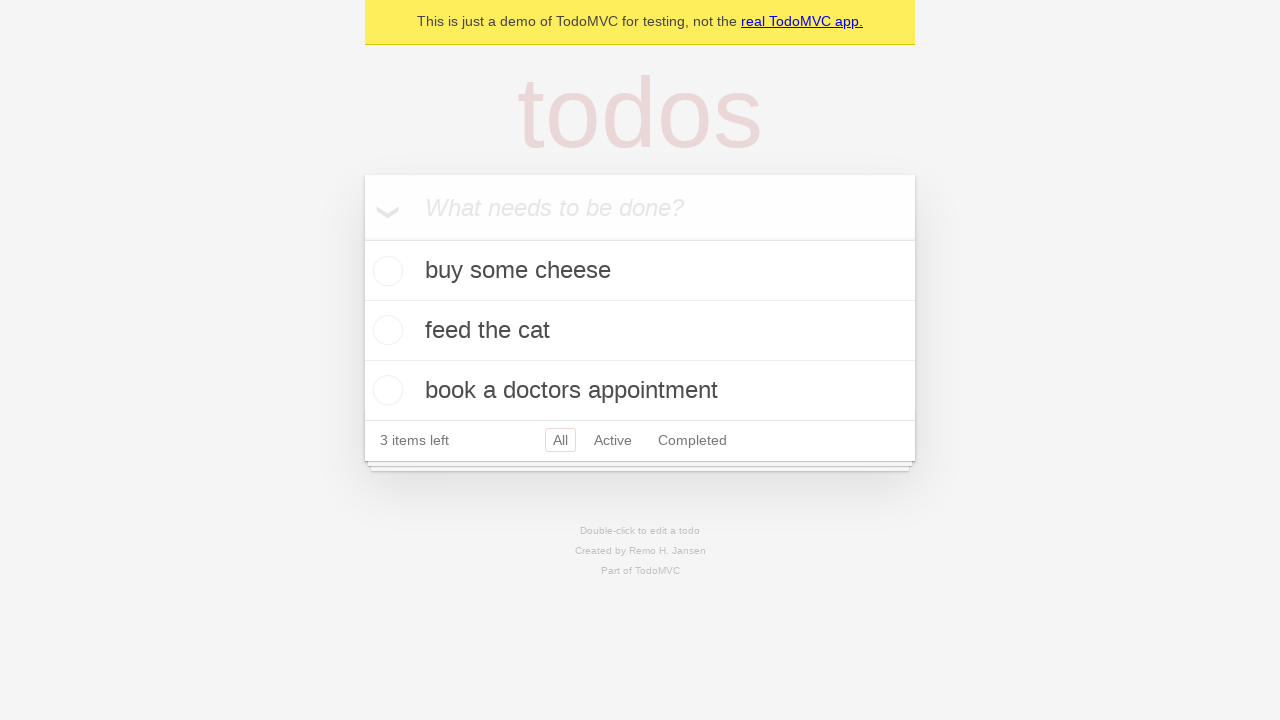

Verified that '3 items left' text is displayed
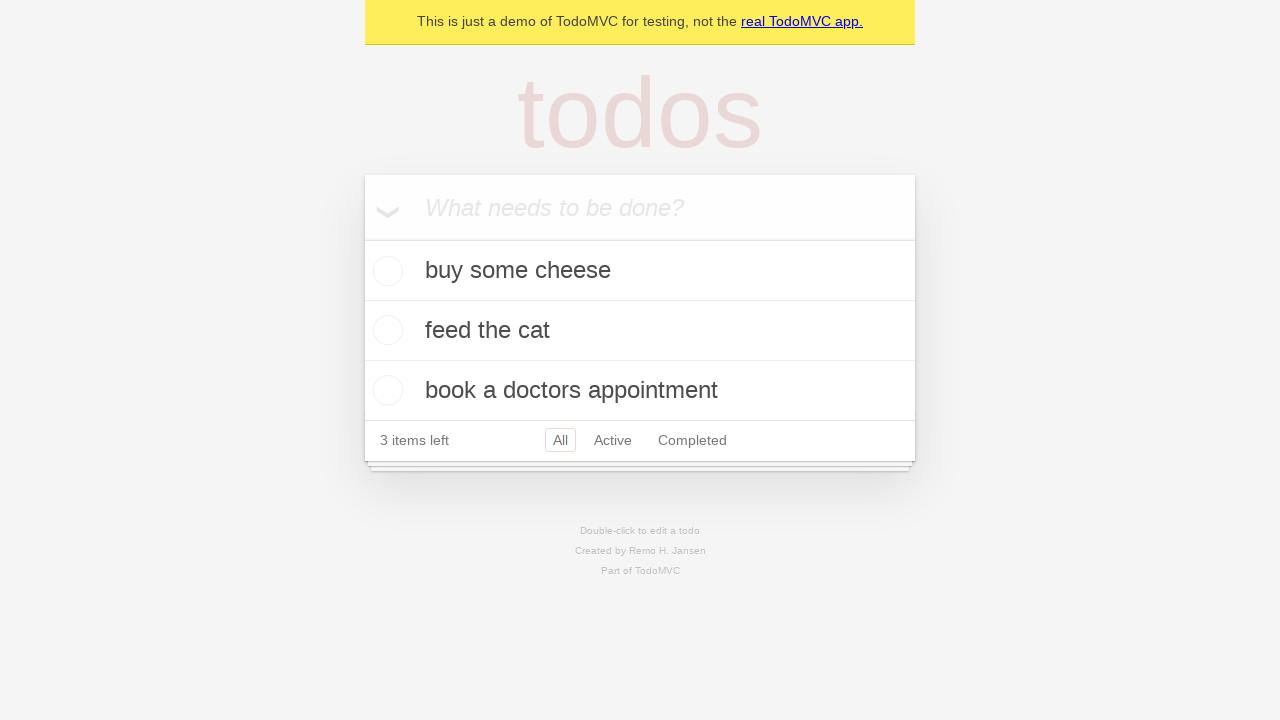

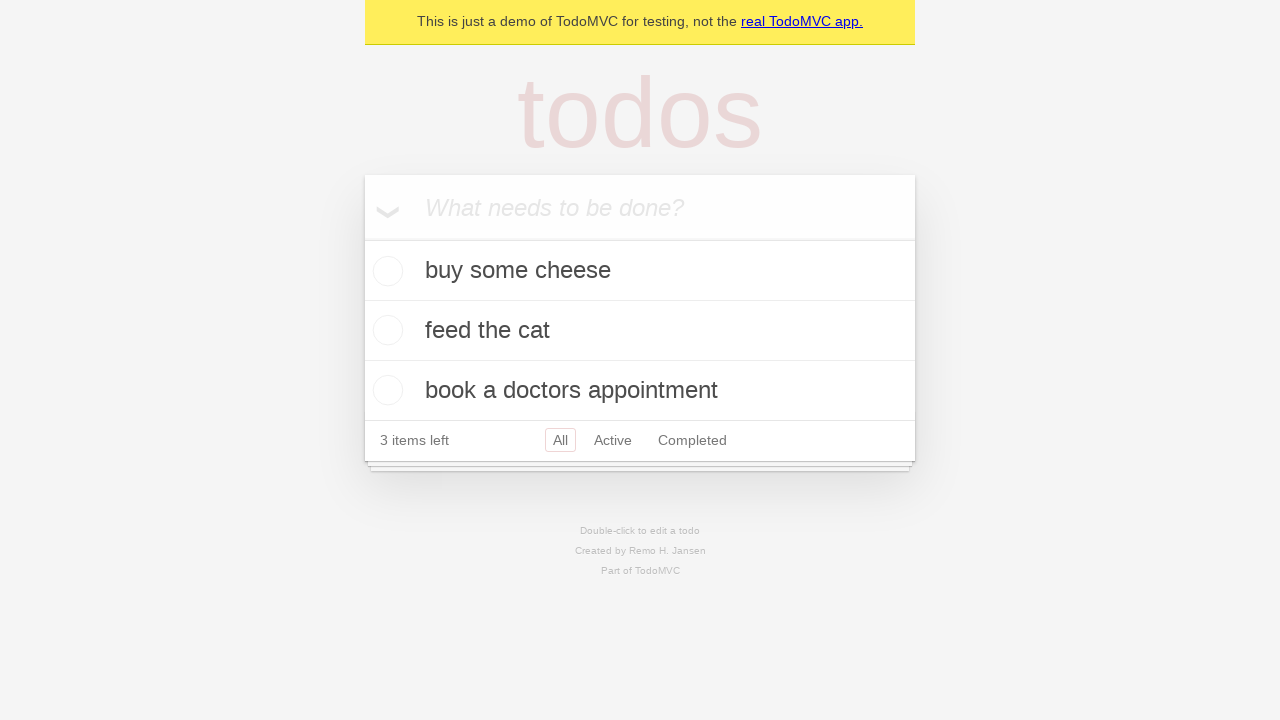